Clicks on the Product menu item and verifies the dropdown content appears

Starting URL: https://www.timedoctor.com/

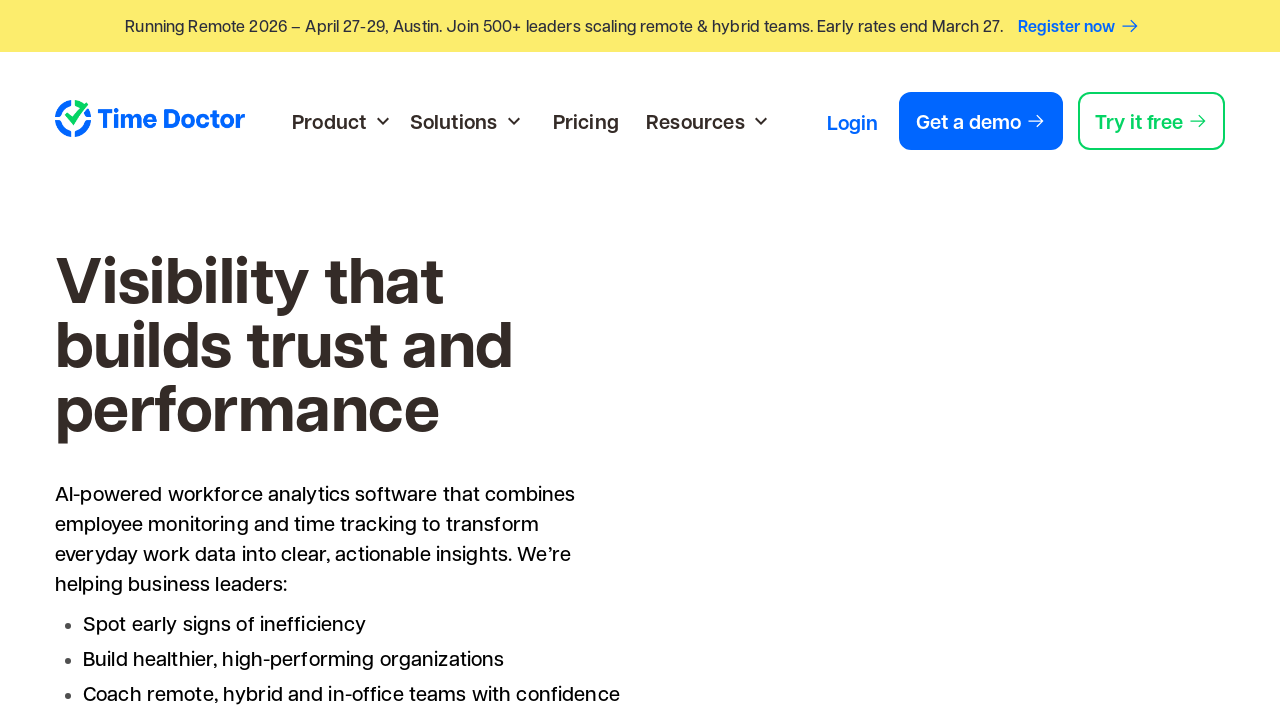

Clicked on Product menu item at (329, 121) on text=Product
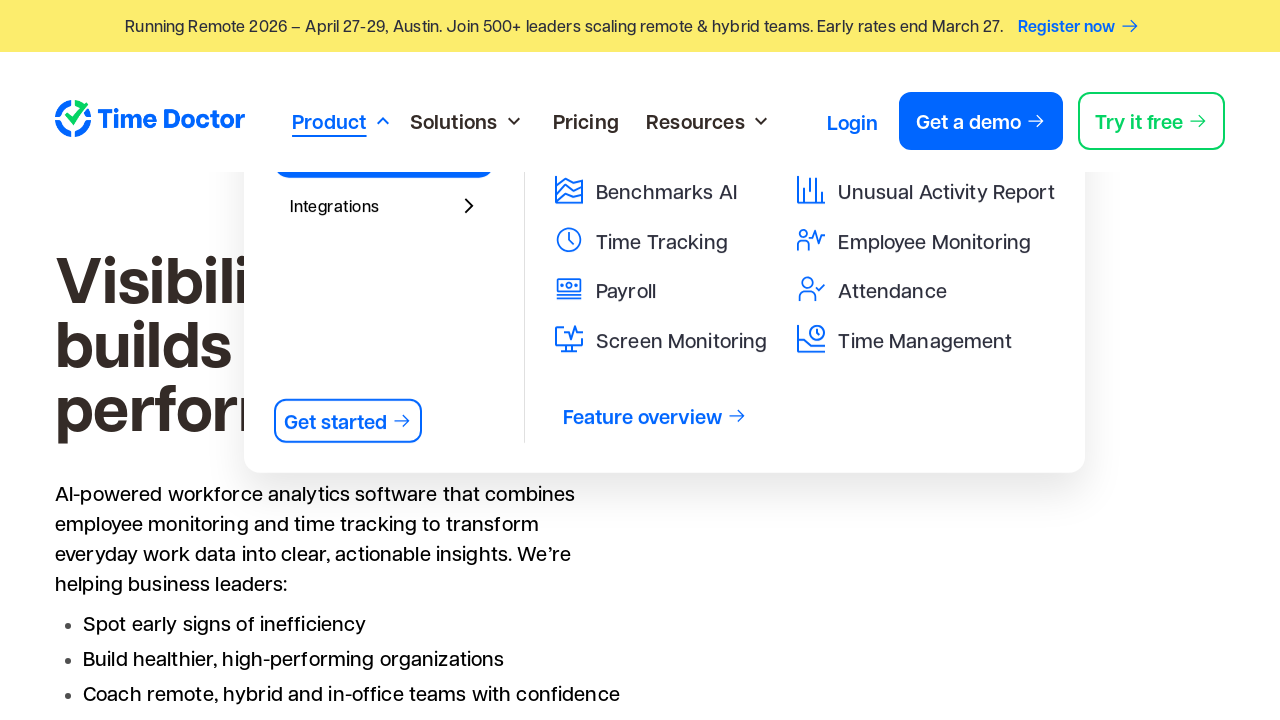

Product dropdown menu appeared
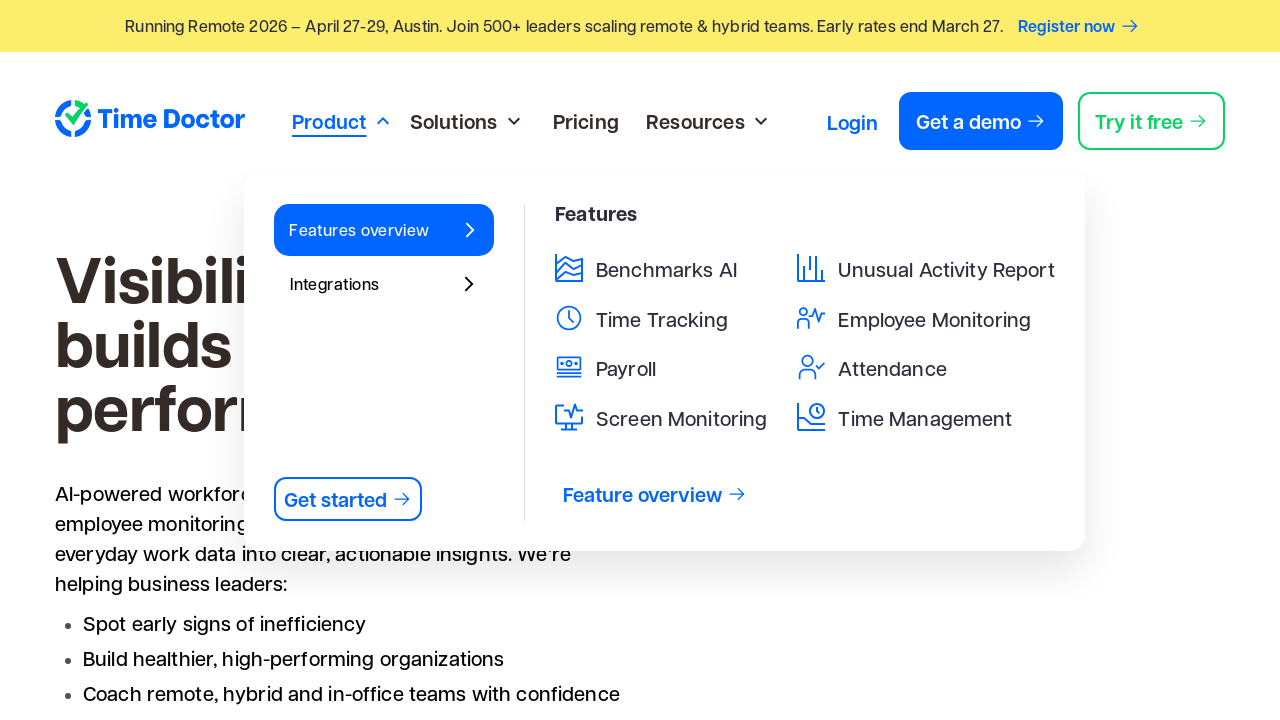

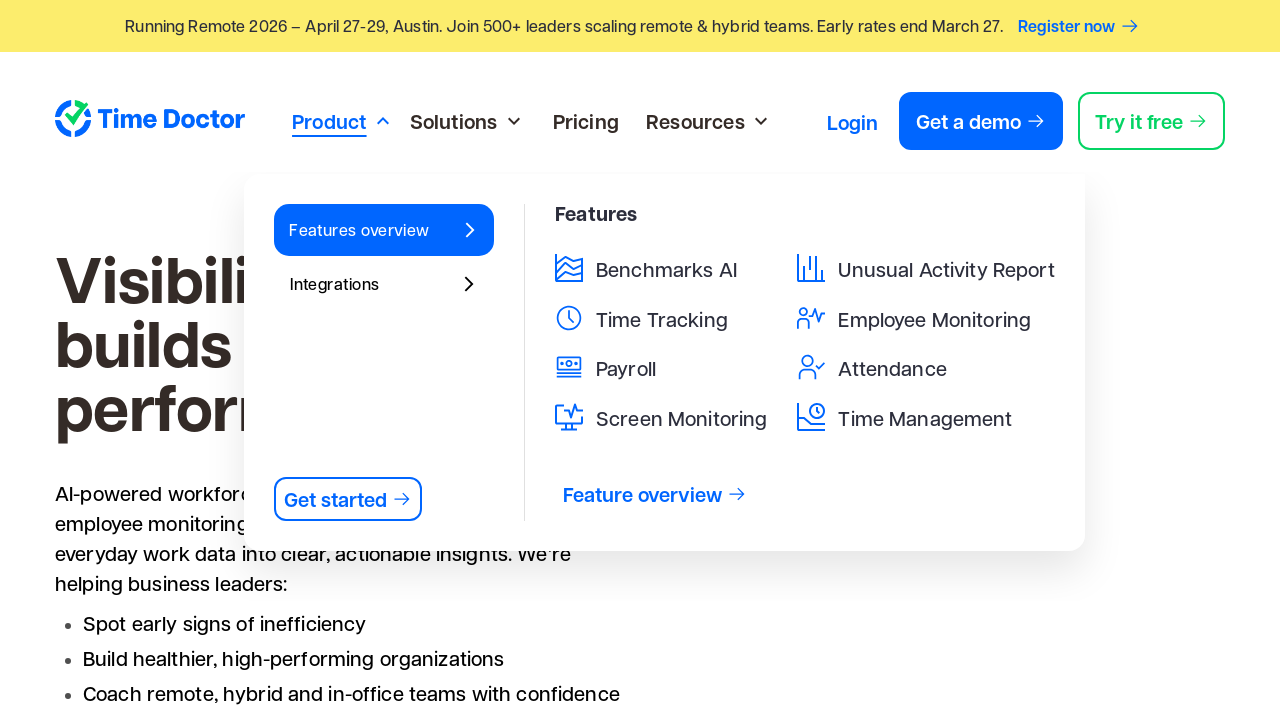